Tests filling out a Google Form by entering address, rent price, and link information into the form fields and submitting.

Starting URL: https://forms.gle/FQpb9475RQqp5hv66

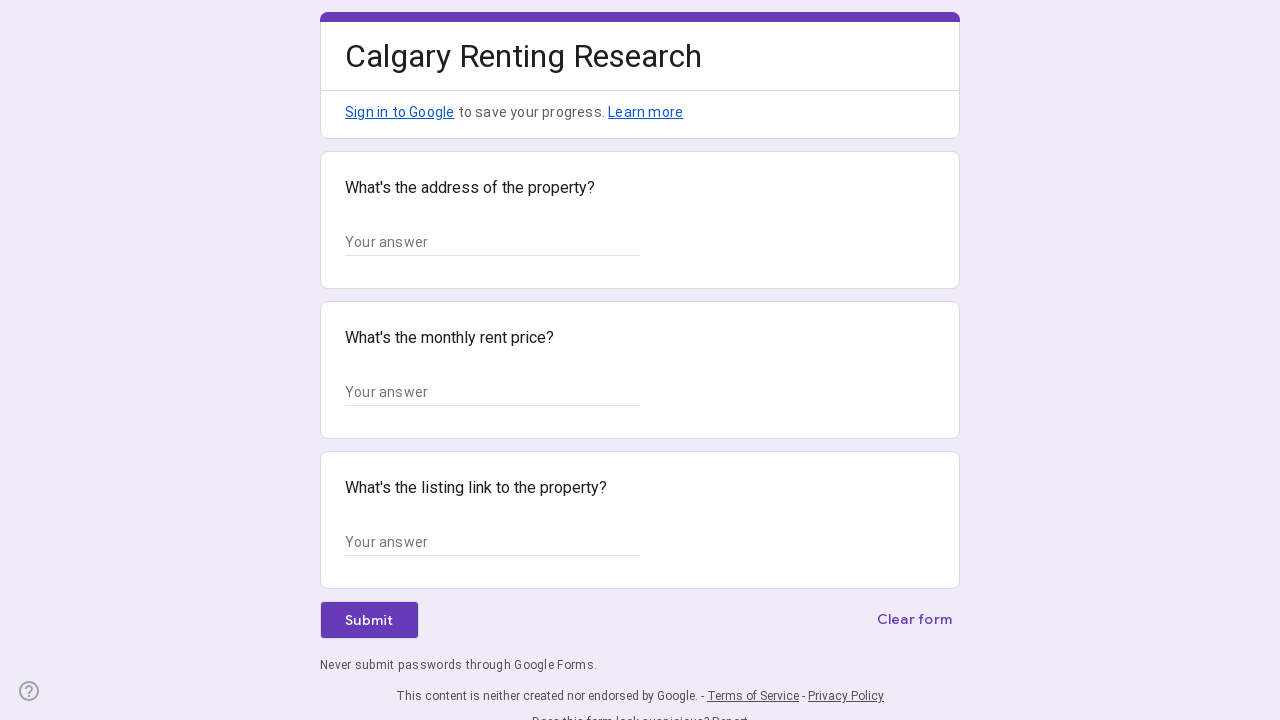

Waited for Google Form to load (networkidle)
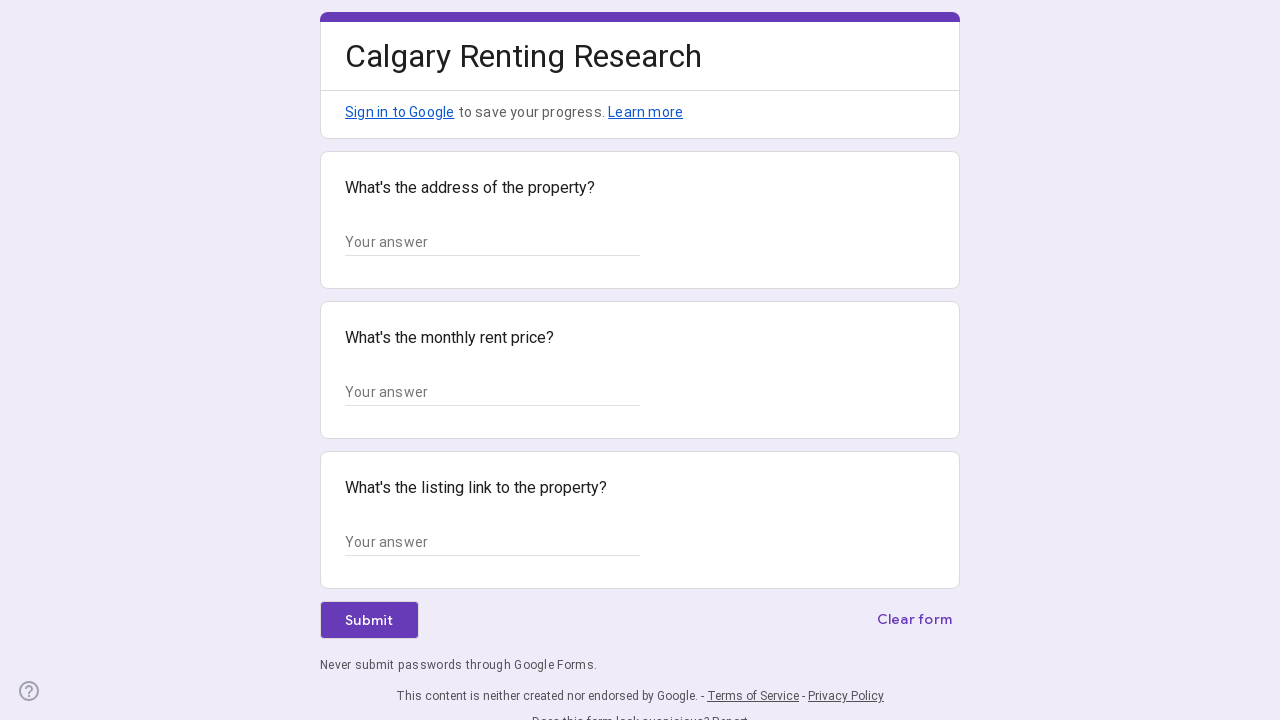

Filled address field with '123 Main Street, Denver, CO 80202' on input[type="text"] >> nth=0
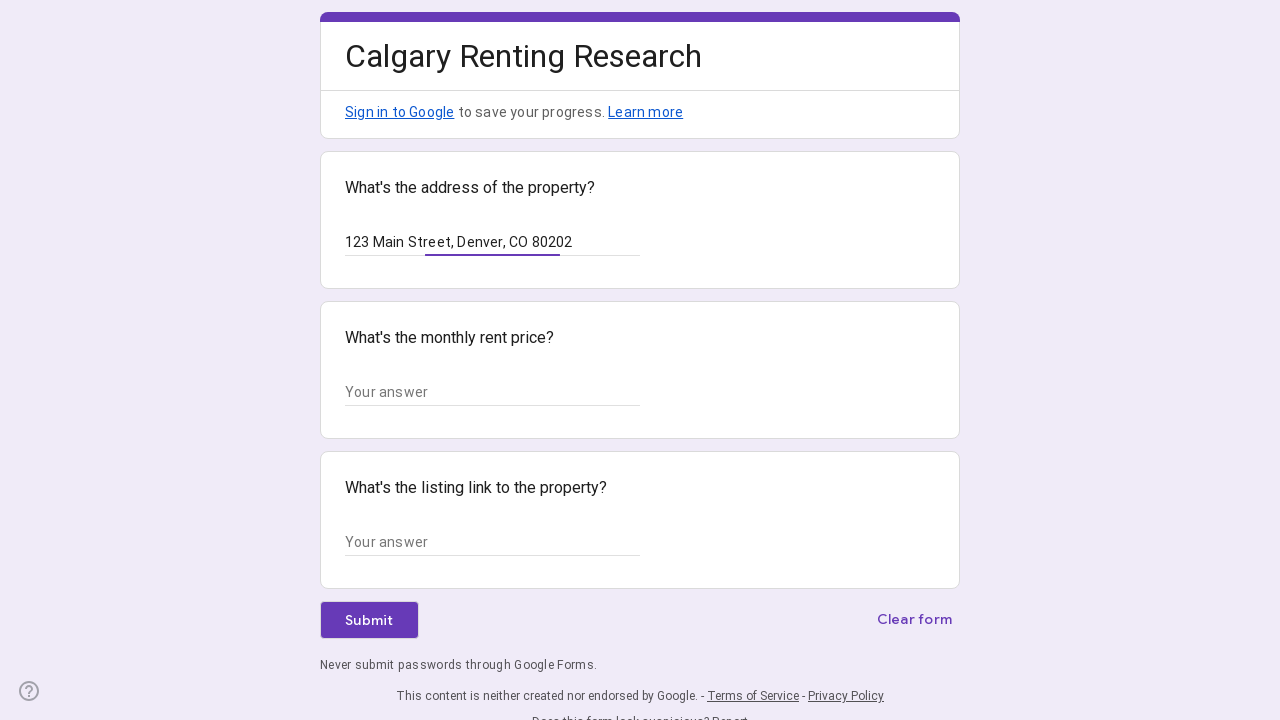

Waited 500ms for address field to process
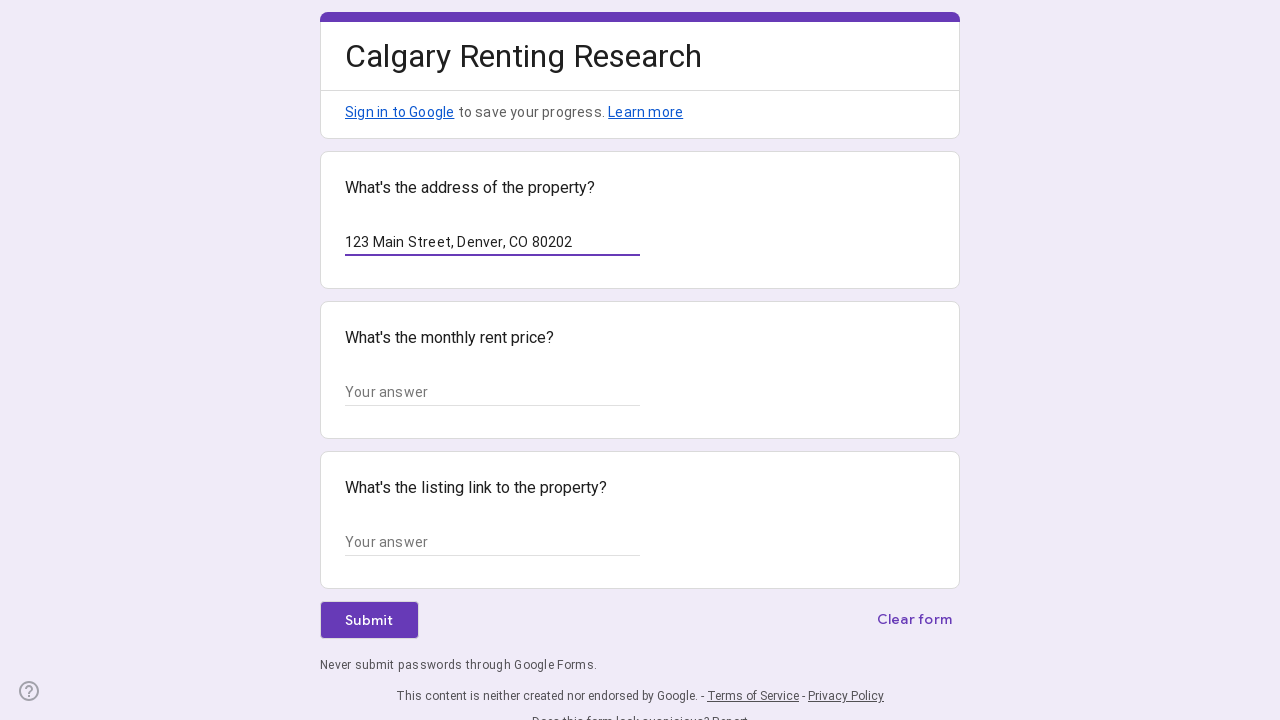

Filled rent price field with '$1,850' on input[type="text"] >> nth=1
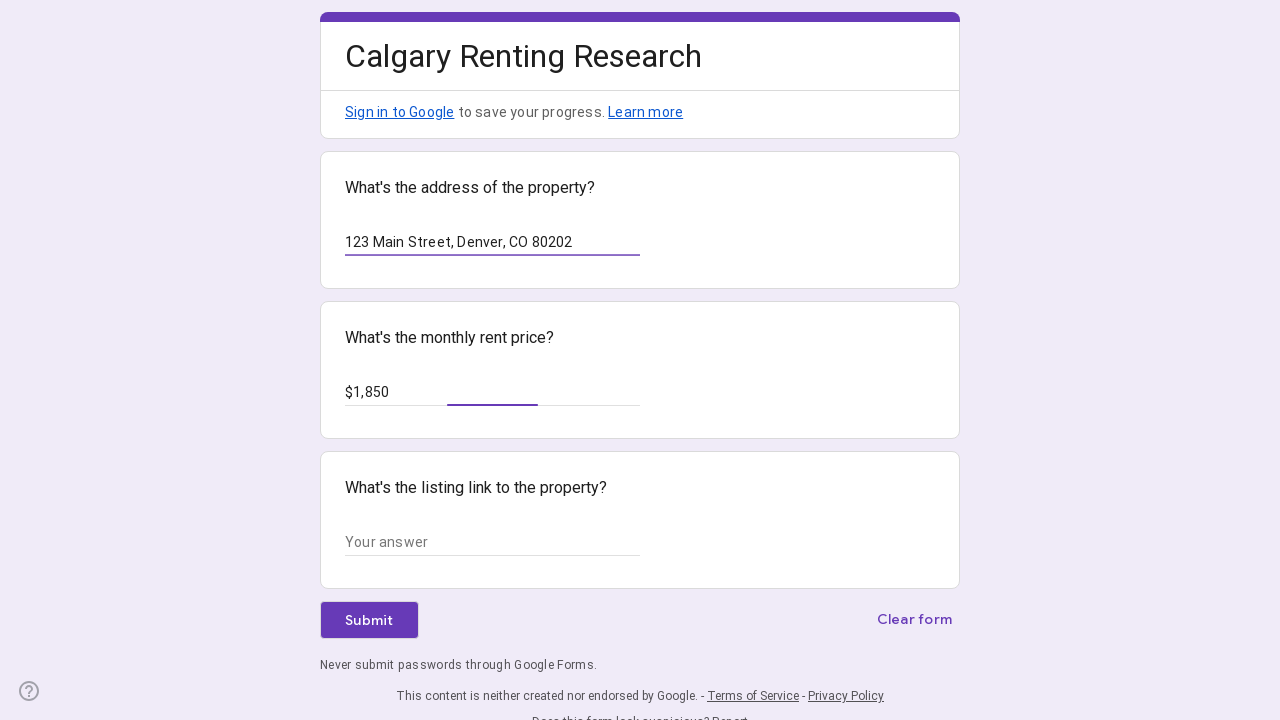

Waited 500ms for rent price field to process
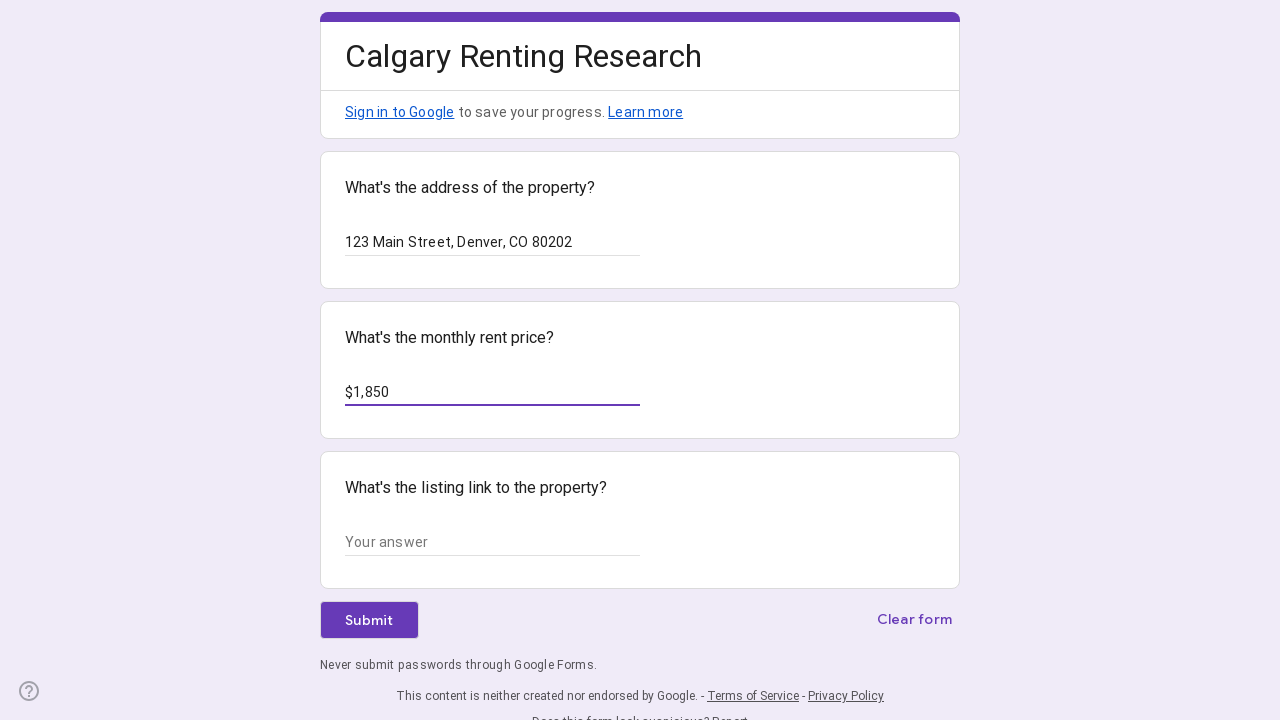

Filled link field with 'https://bit.ly/example-listing' on input[type="text"] >> nth=2
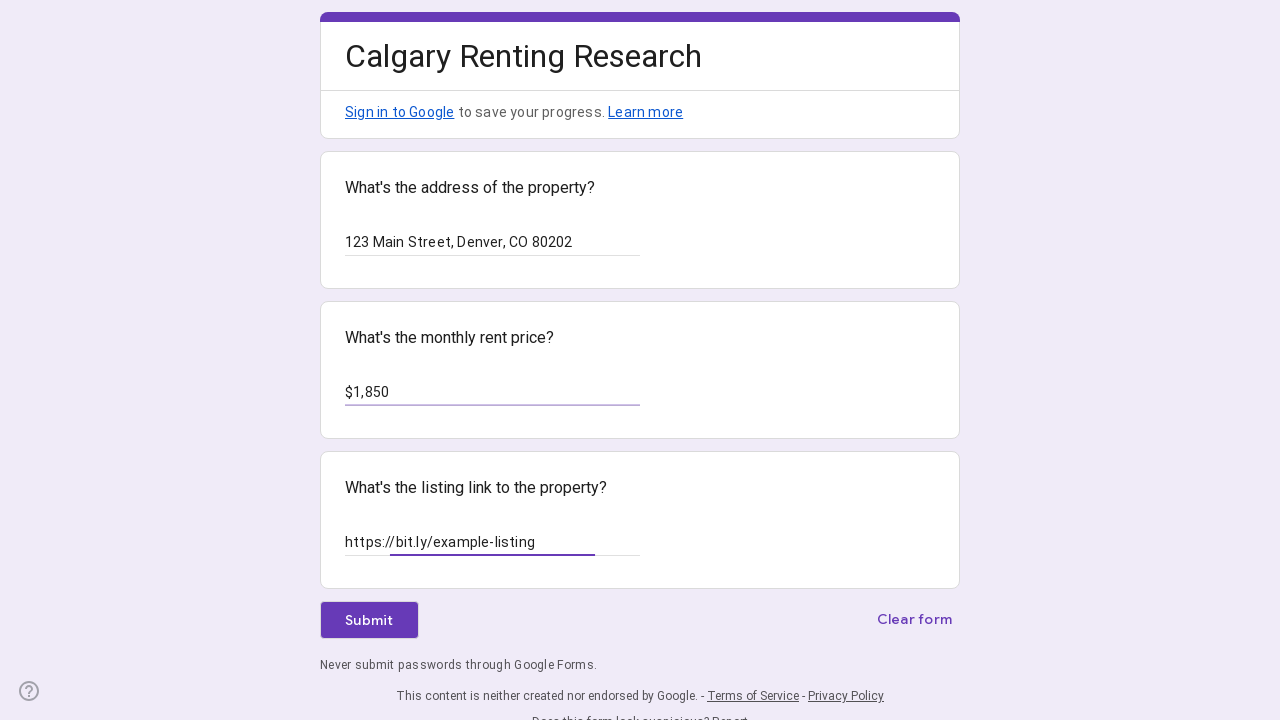

Waited 500ms for link field to process
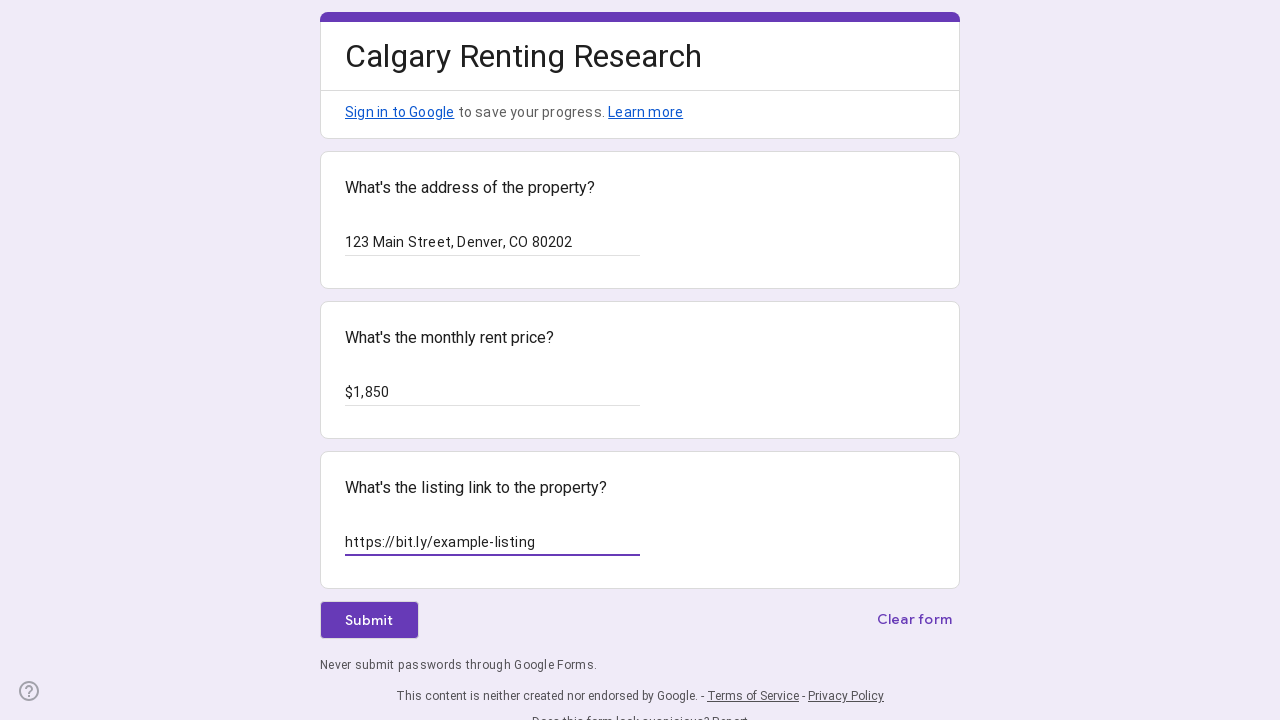

Clicked Submit button to submit the form at (369, 620) on div[role="button"]:has-text("Submit")
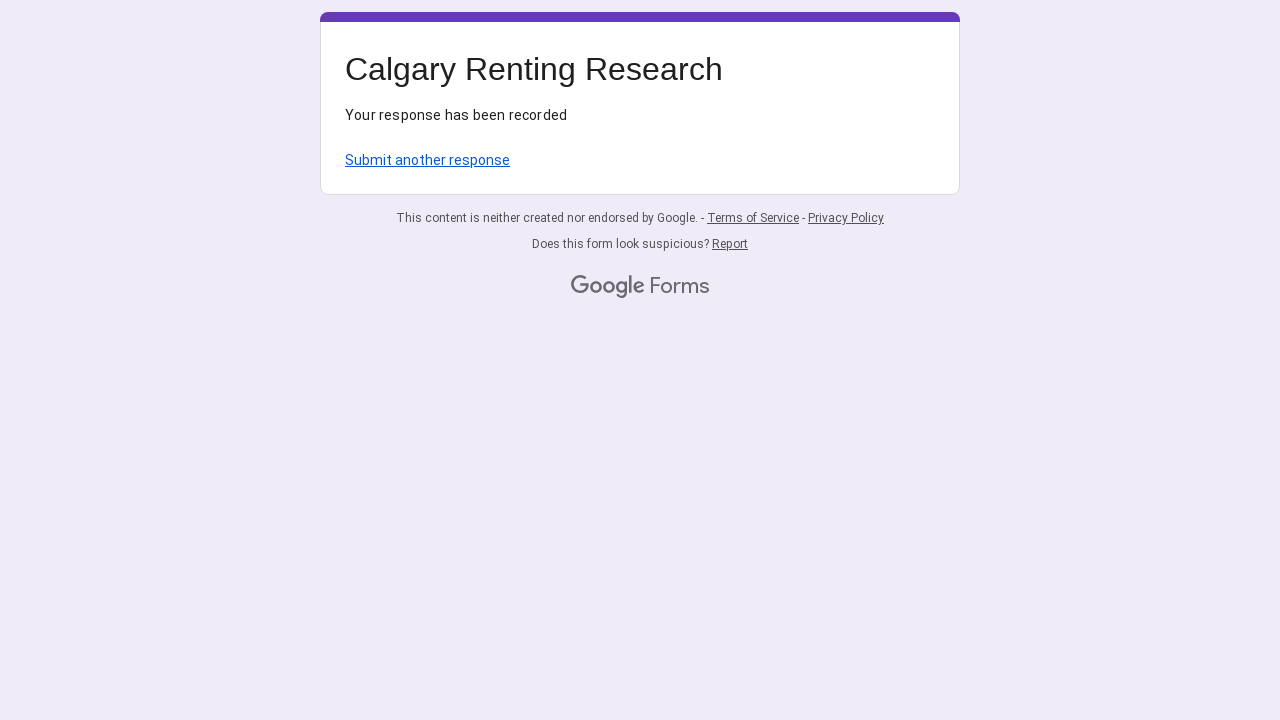

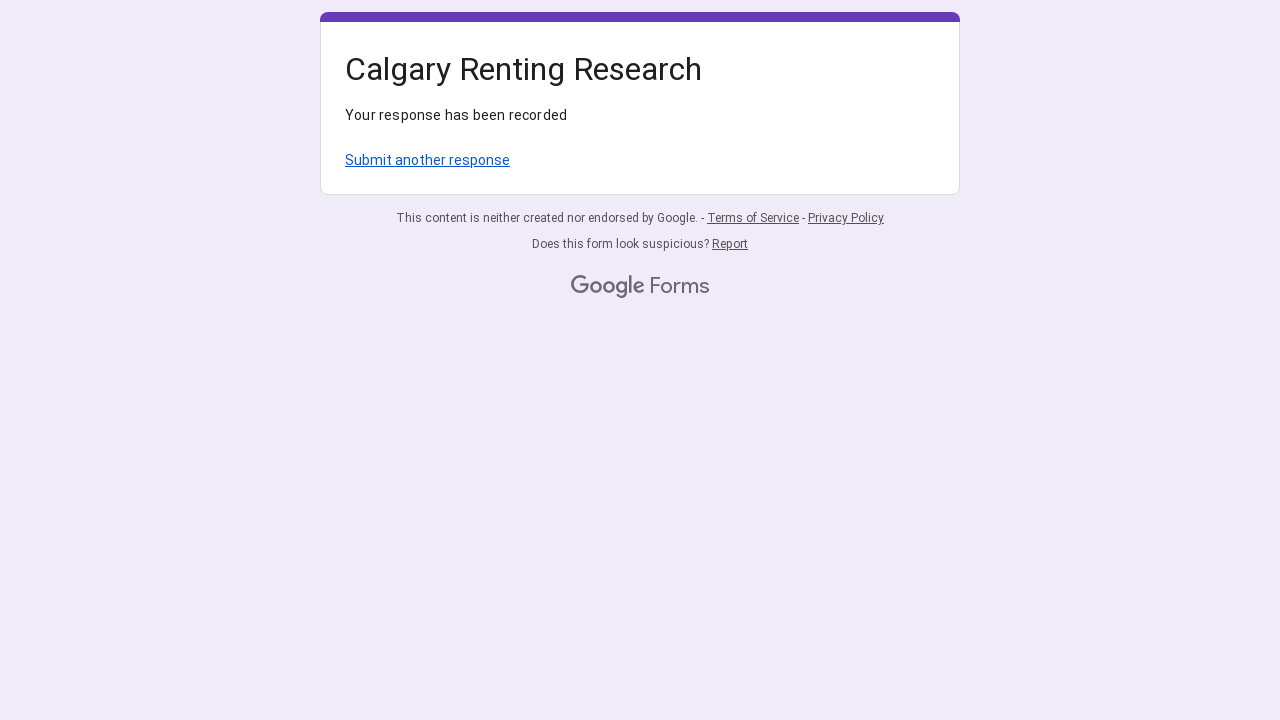